Tests shopping cart functionality including adding item to cart, verifying item details, and deleting item from cart

Starting URL: https://shop.polymer-project.org/

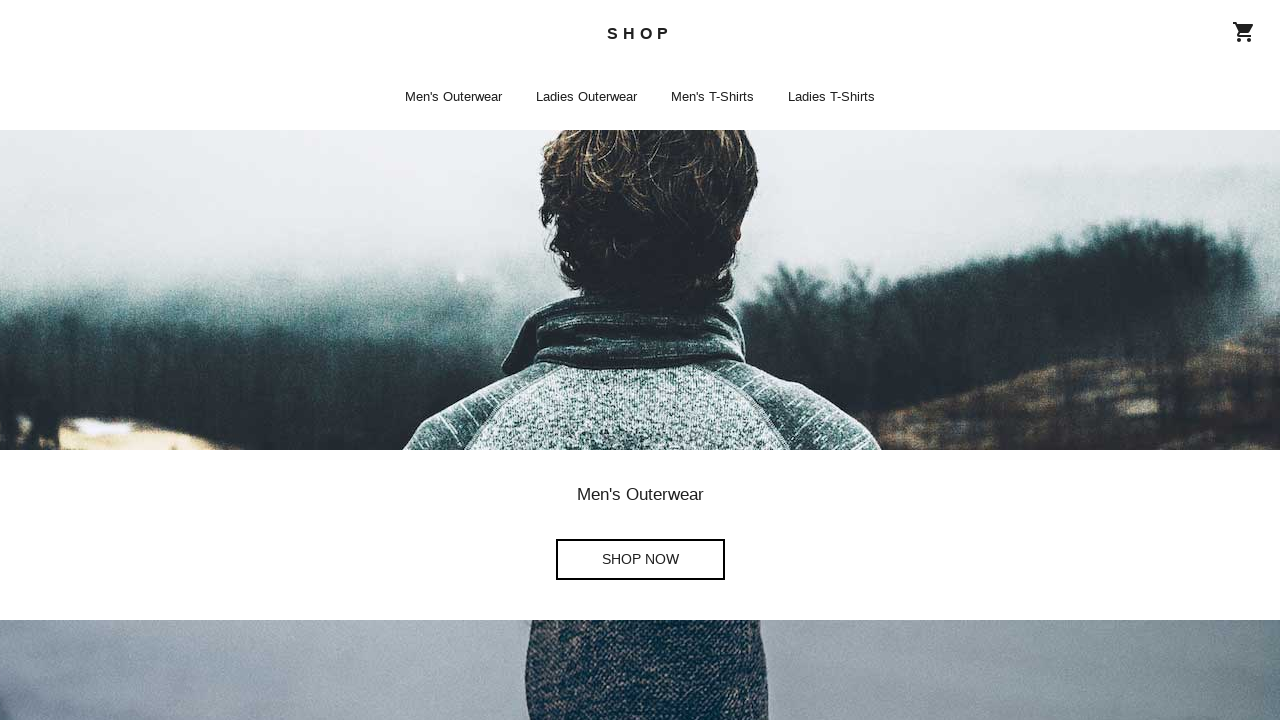

Accessed shadow DOM of shop-app home element
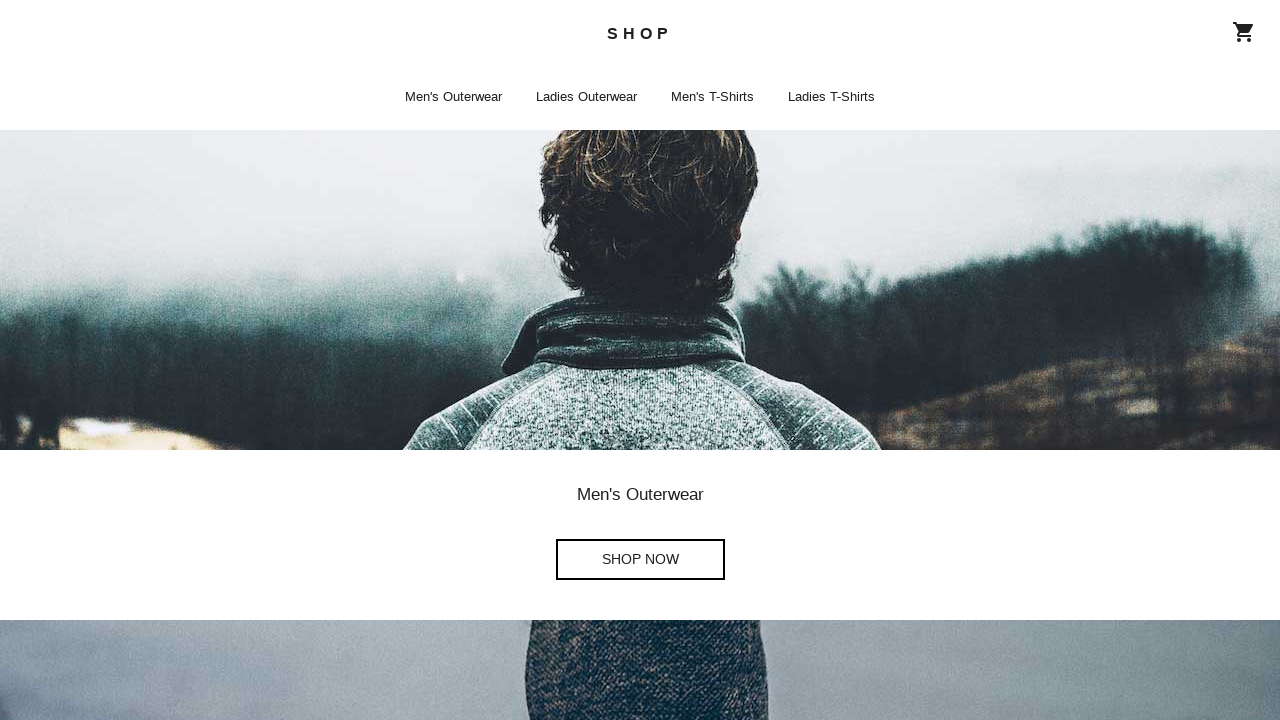

Accessed shadow DOM of iron-selected element
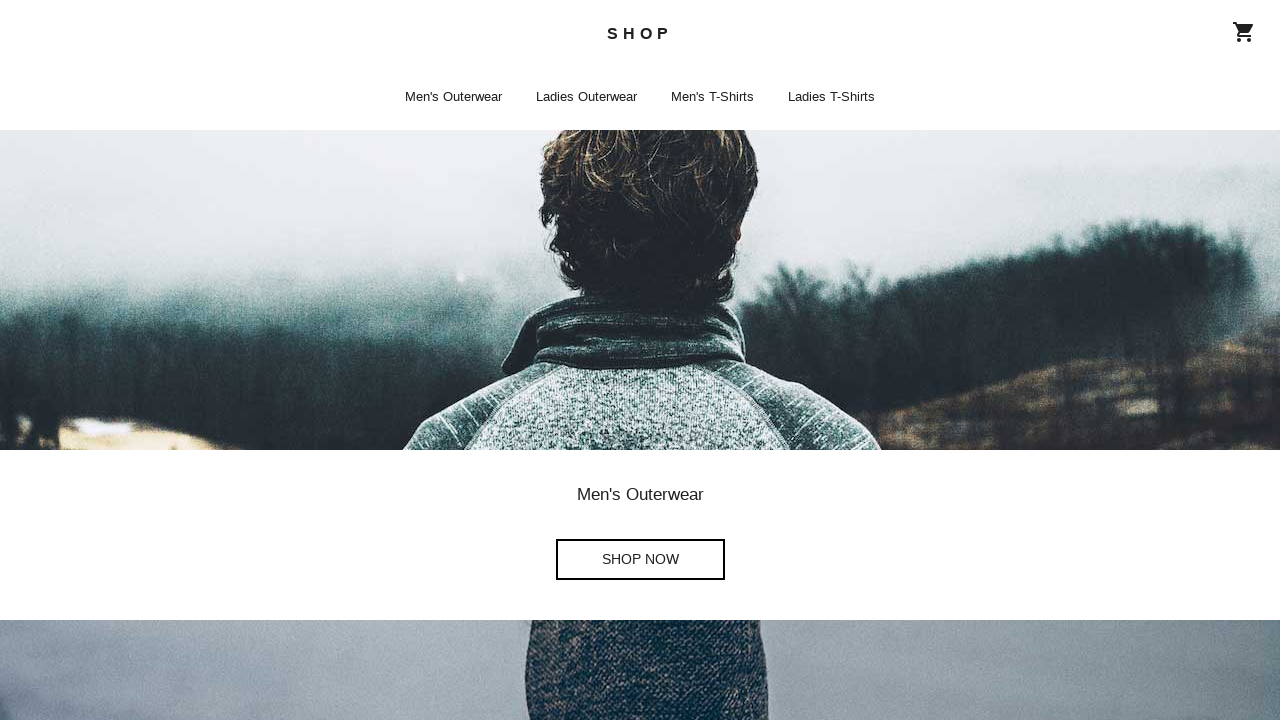

Clicked Men's Outerwear Shop Now link
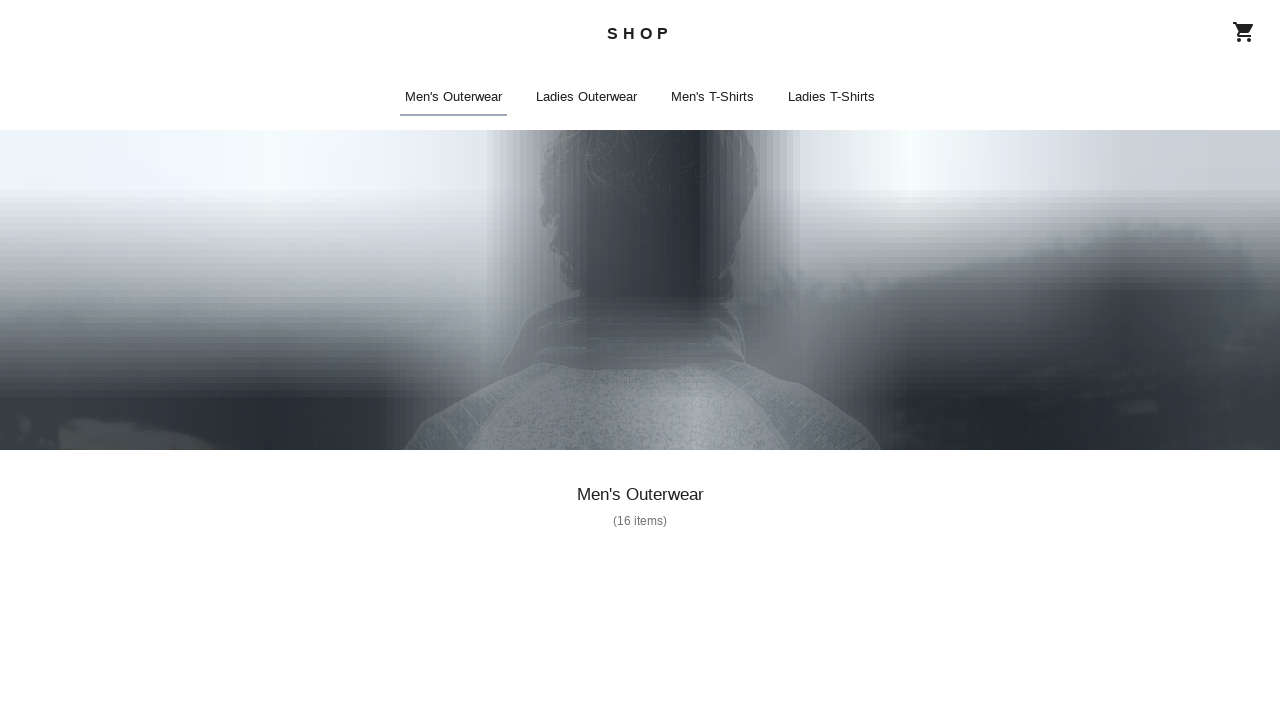

Waited 1000ms for page to load
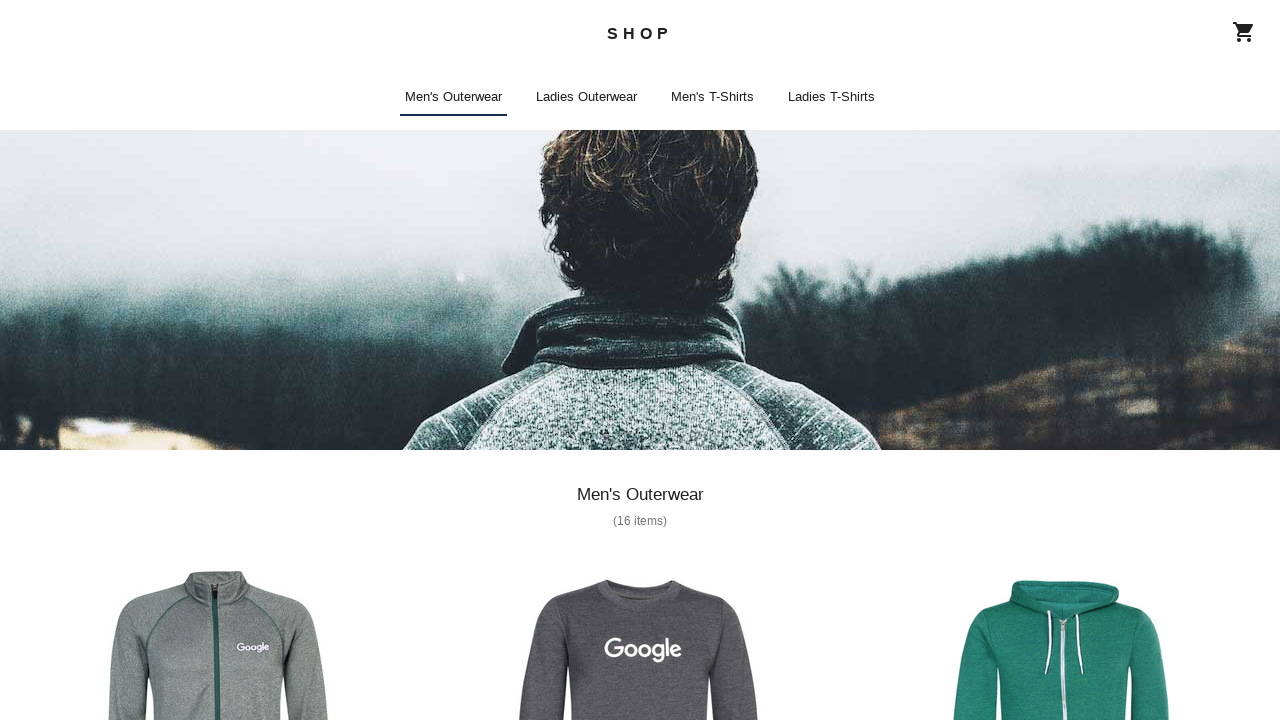

Scrolled down by 260 pixels
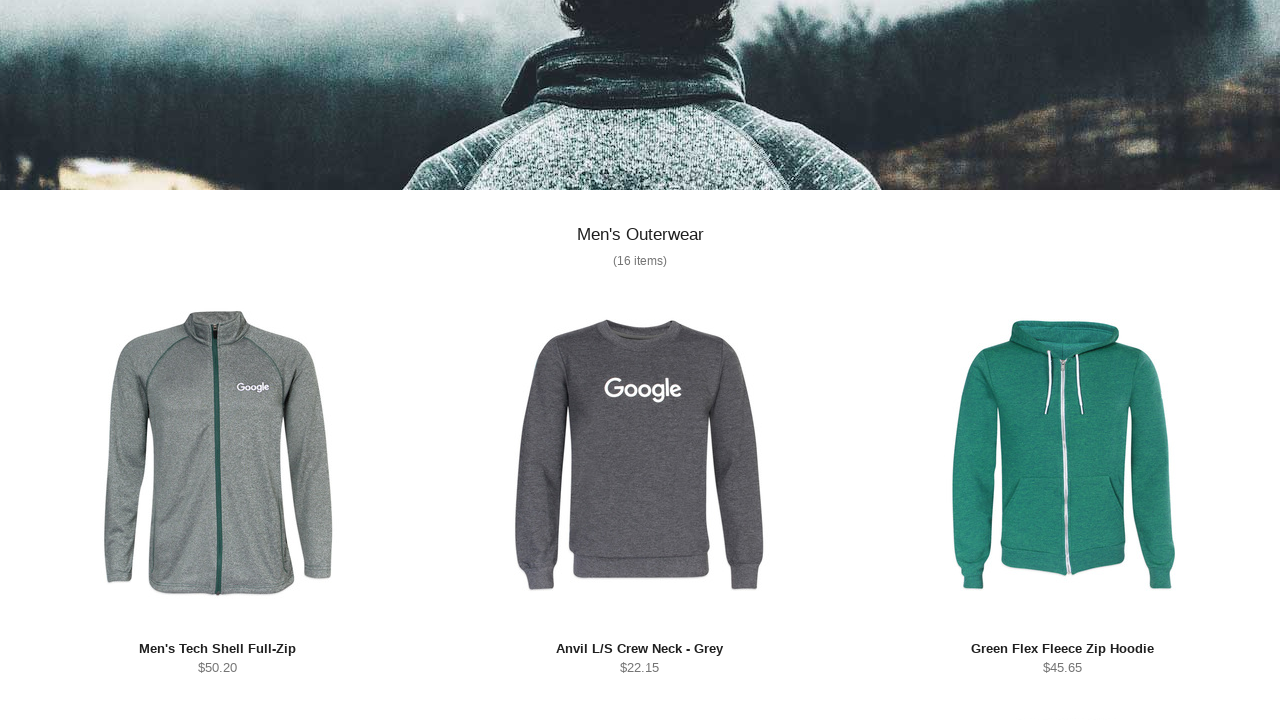

Clicked on product at (640, 360) on xpath=//shop-app[.='SHOP']
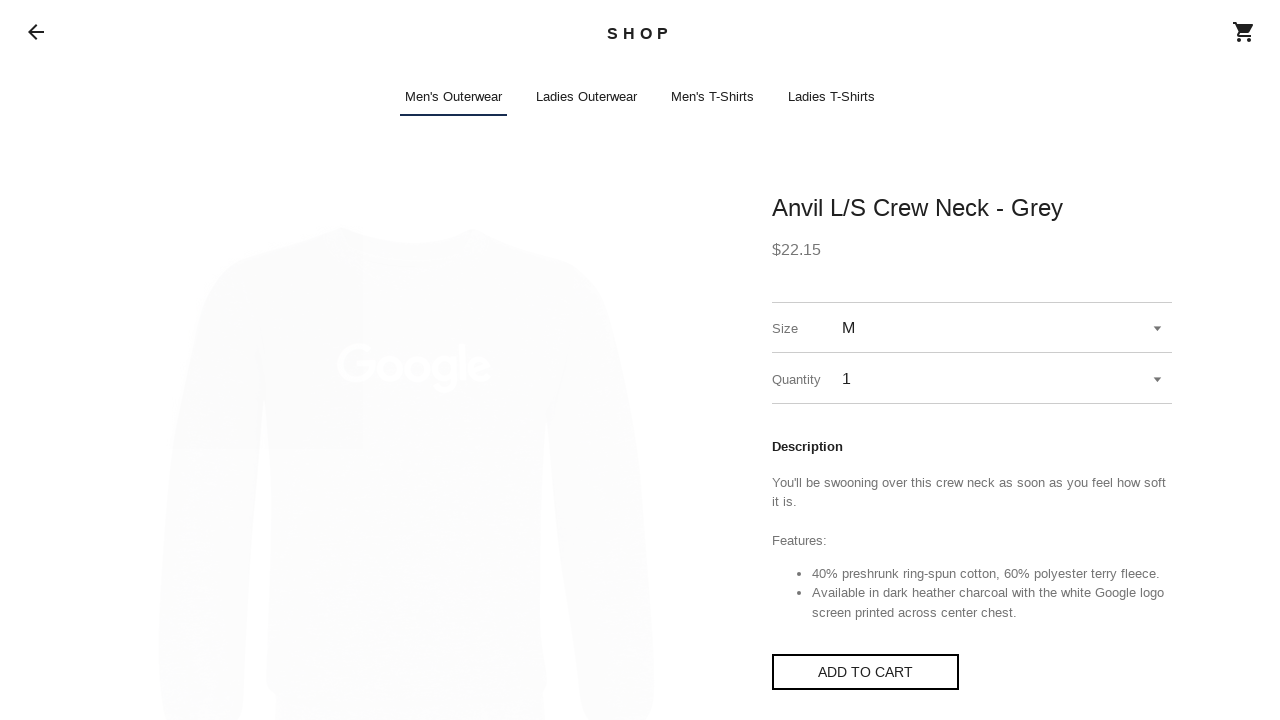

Waited 1000ms for product detail page to load
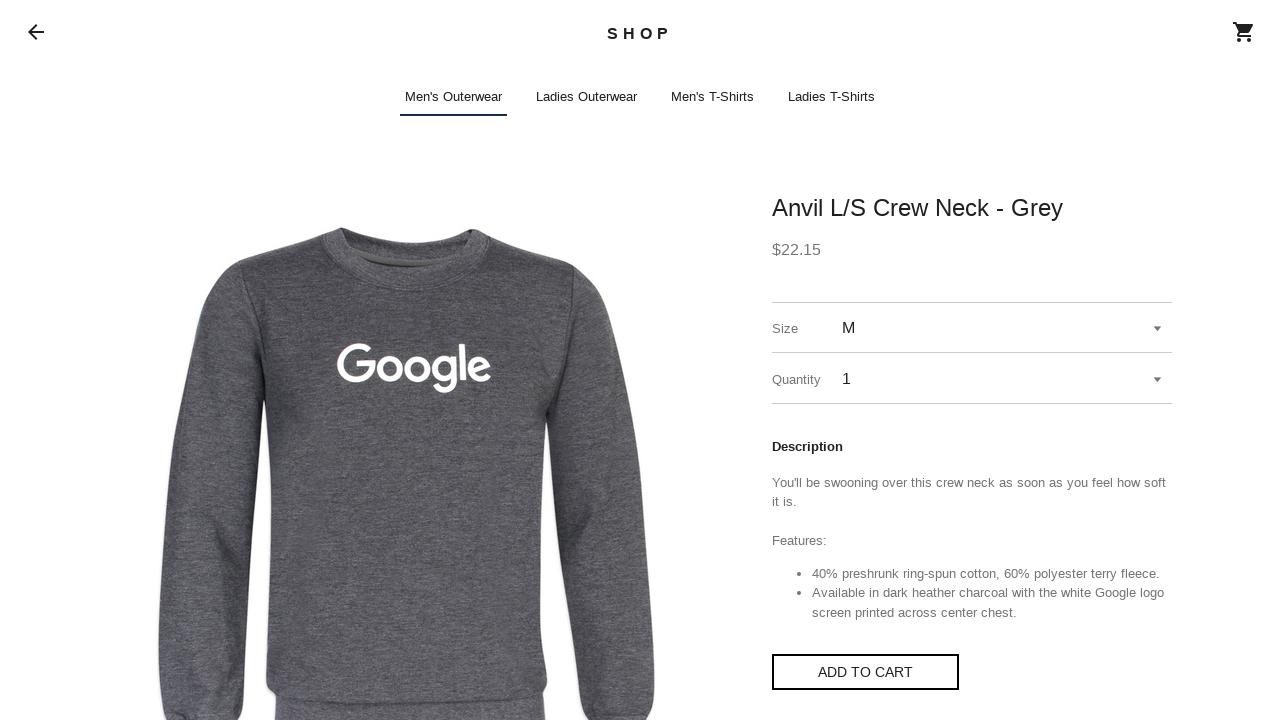

Accessed shadow DOM of shop-app detail element
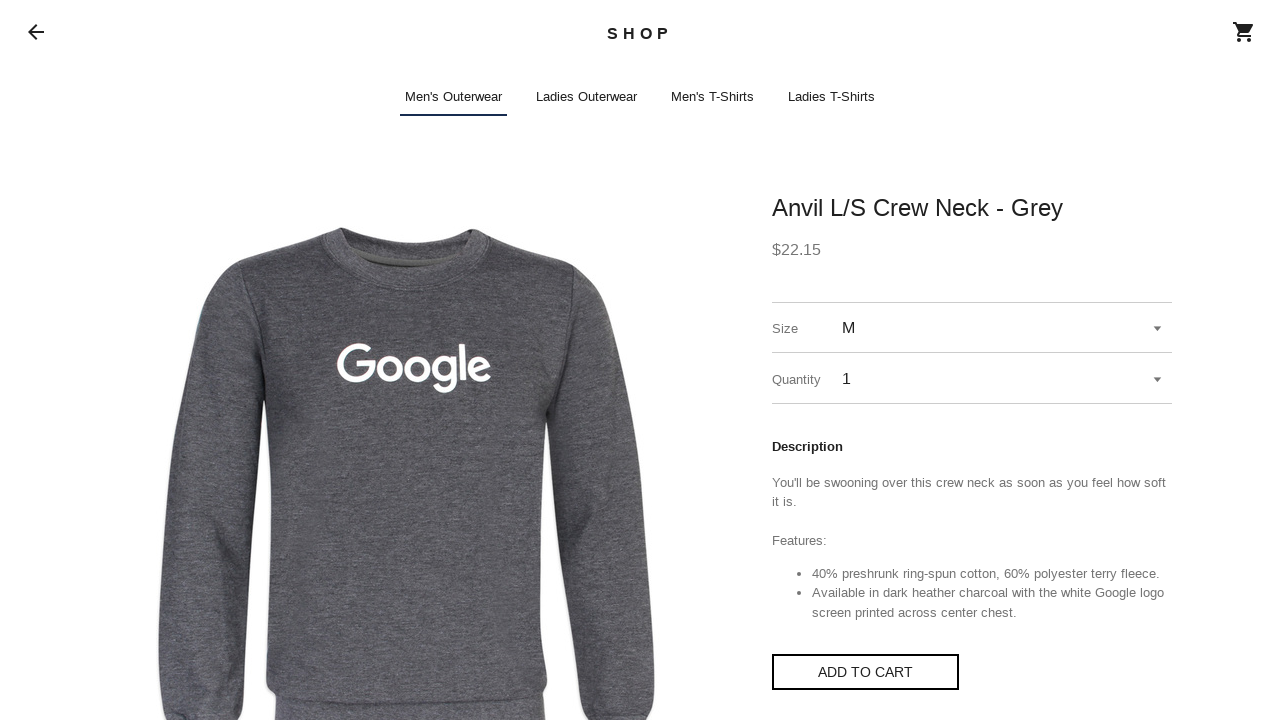

Accessed shadow DOM of shop-detail element
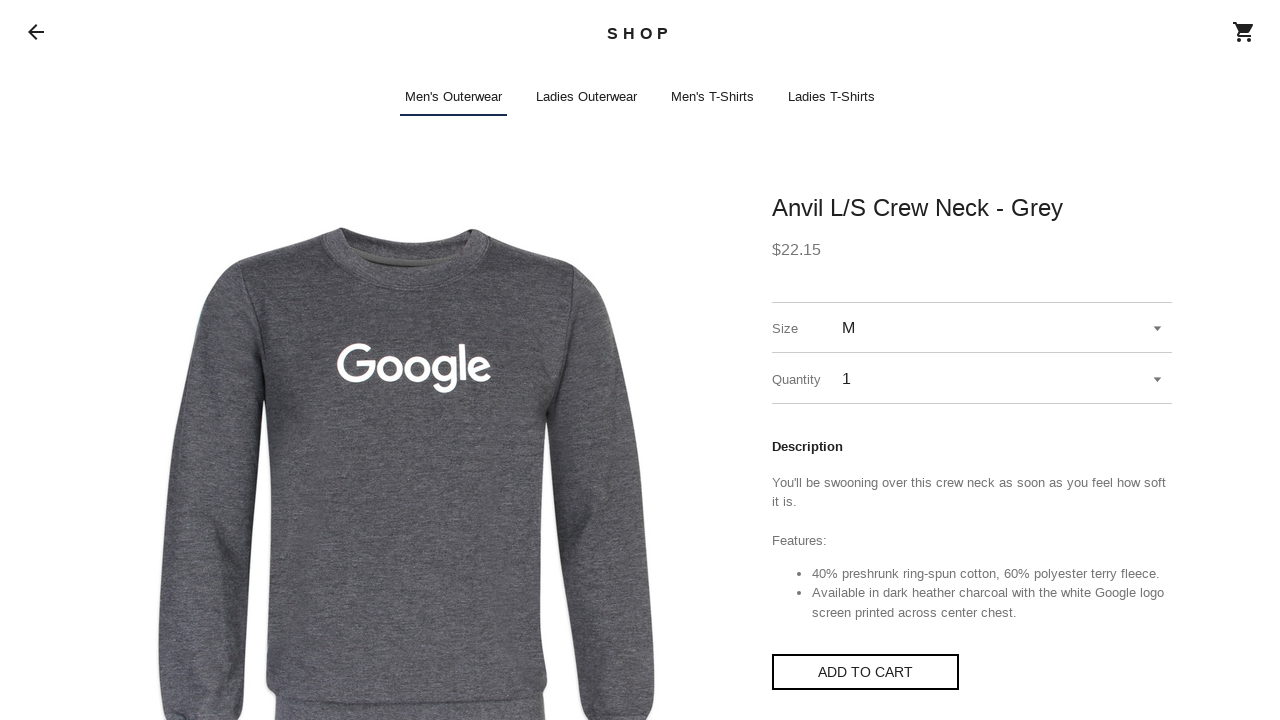

Selected size XL
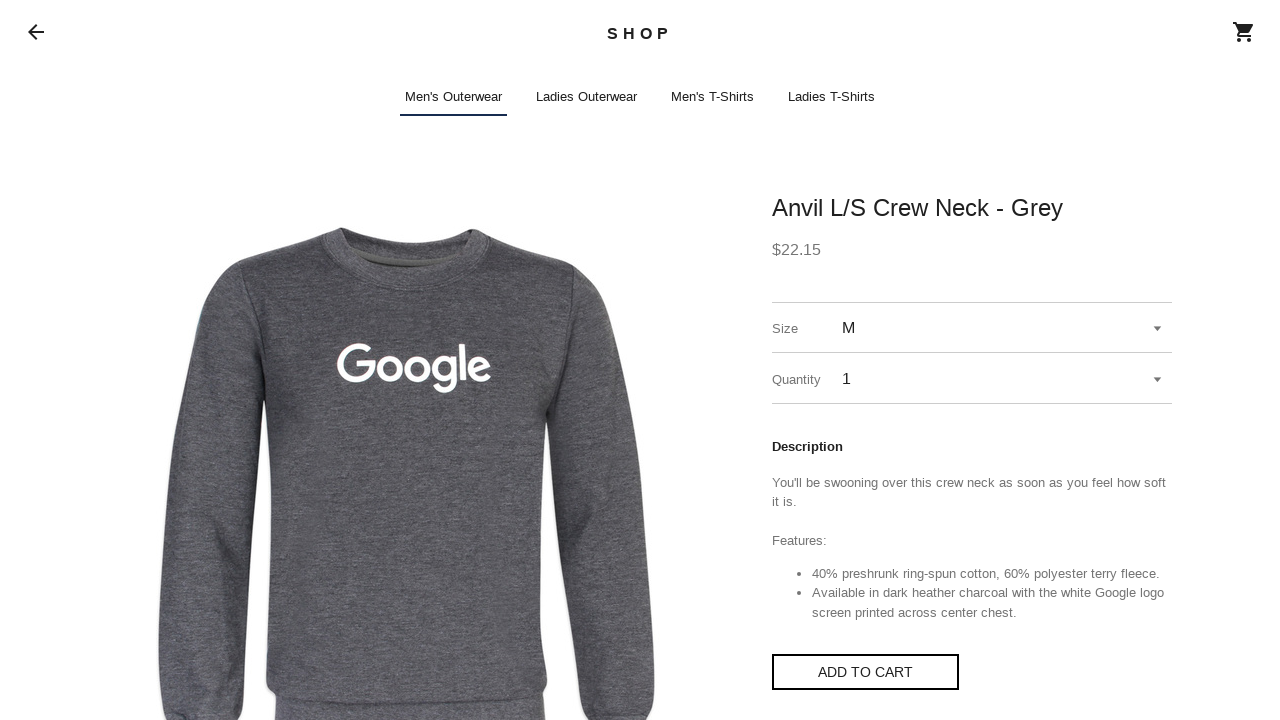

Selected quantity 5
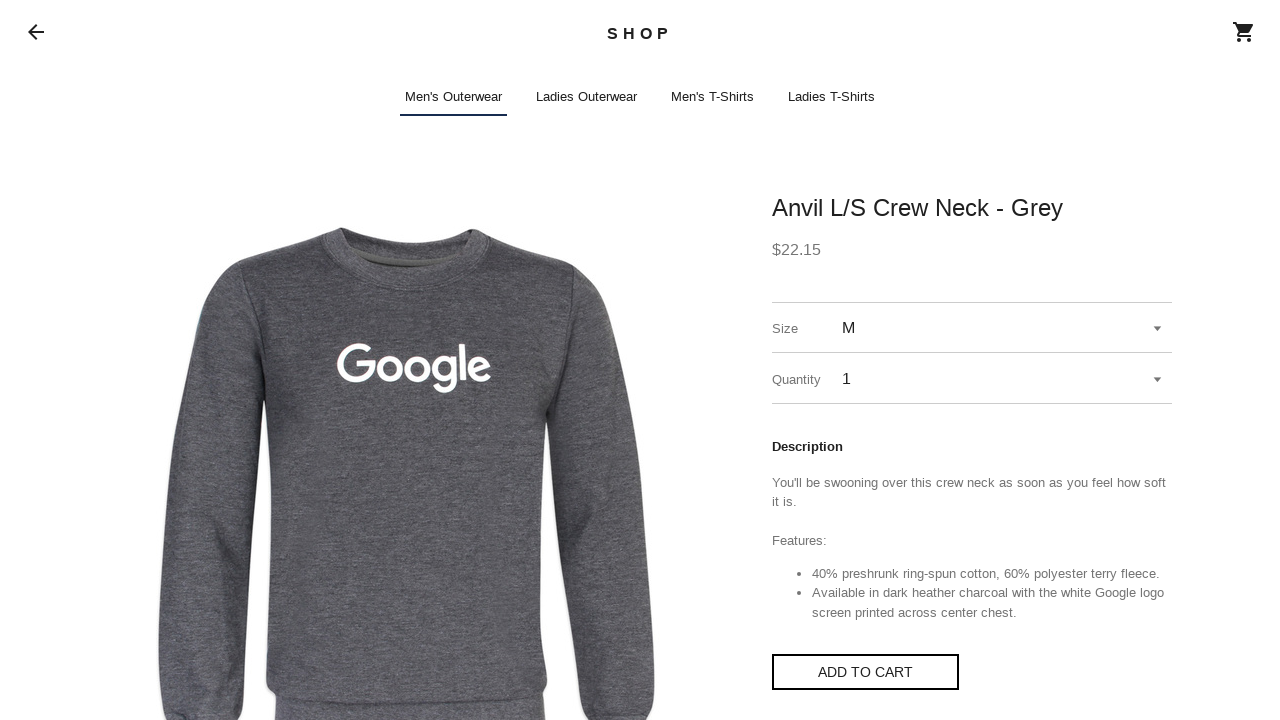

Scrolled down by 260 pixels
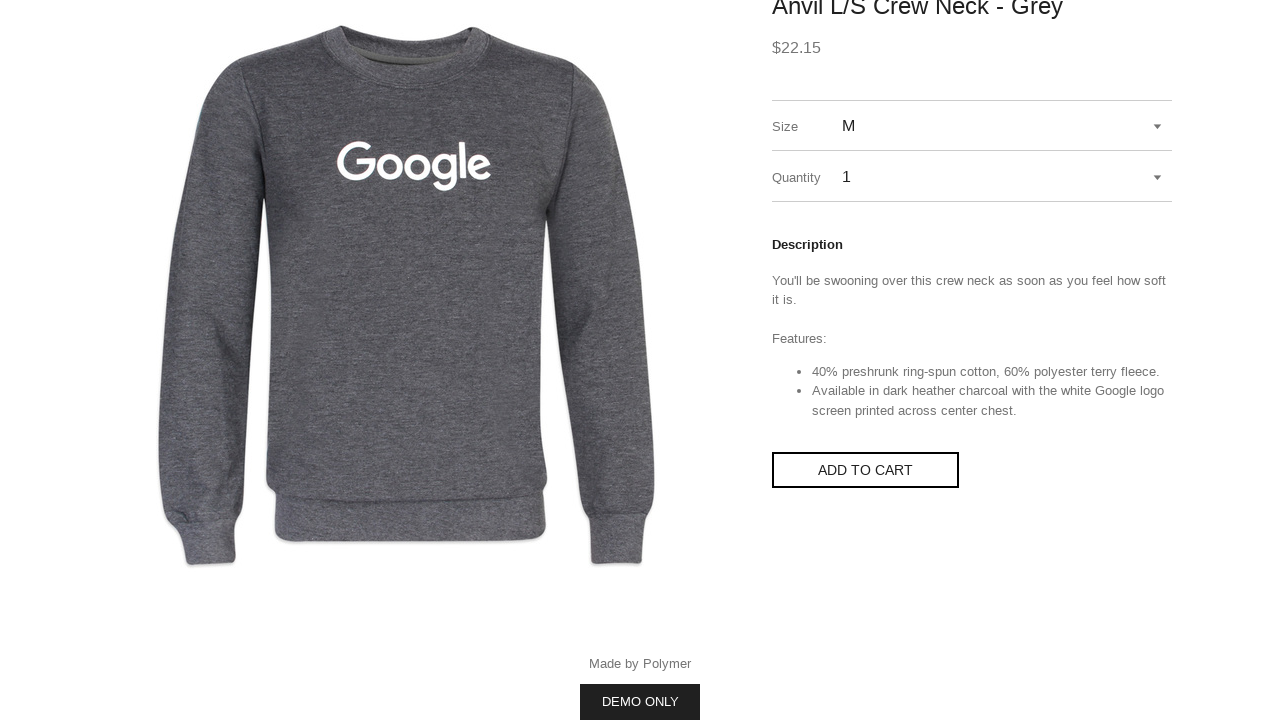

Clicked Add to cart button
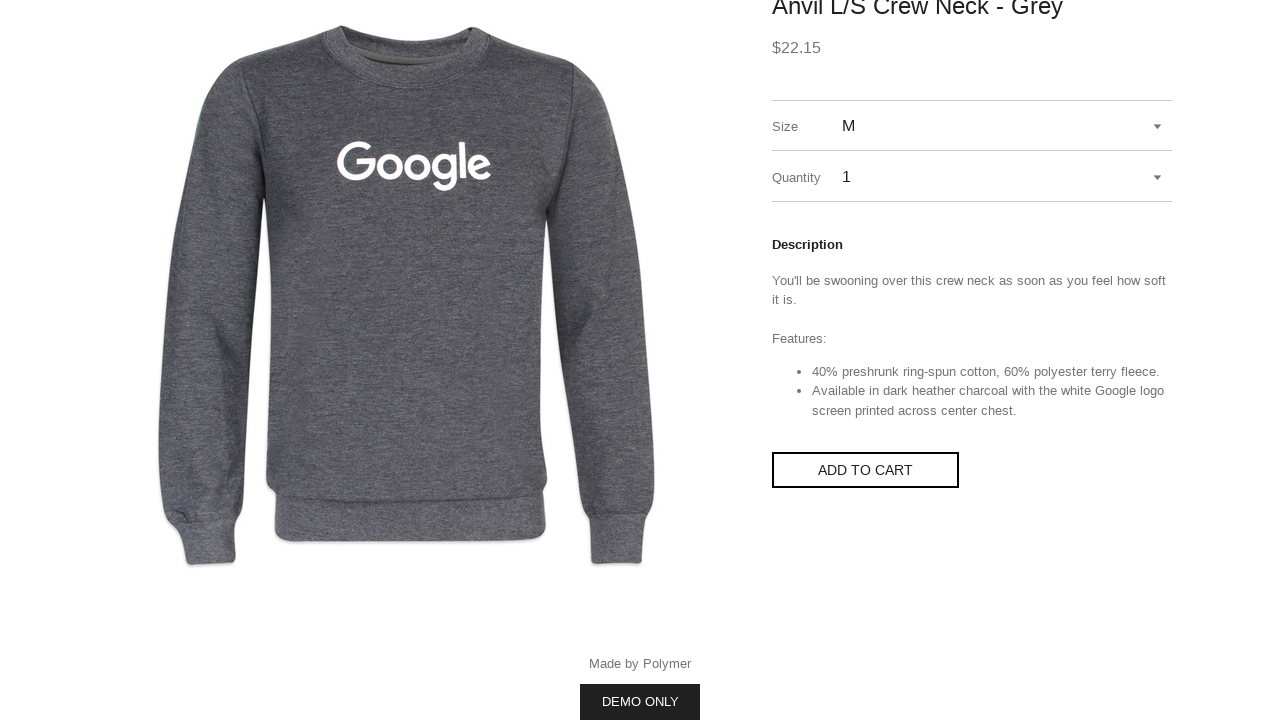

Waited 1000ms for item to be added to cart
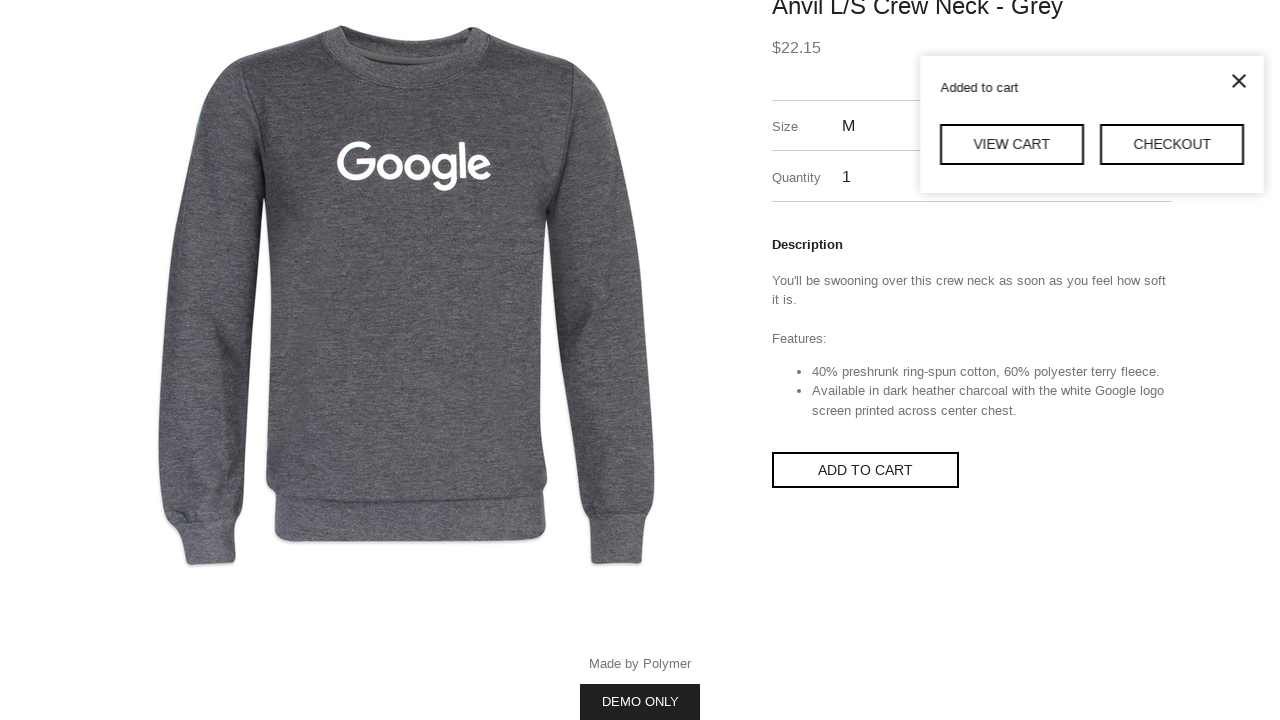

Accessed shadow DOM of shop-app detail element for cart access
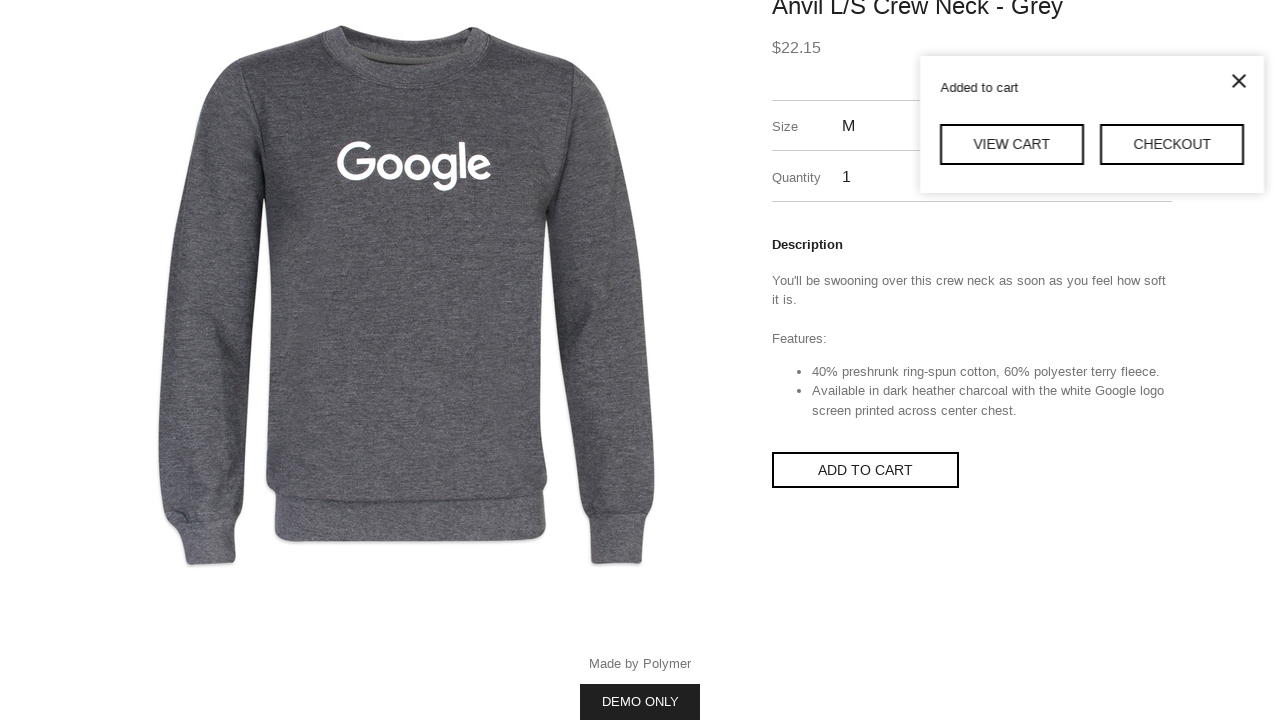

Accessed shadow DOM of opened element
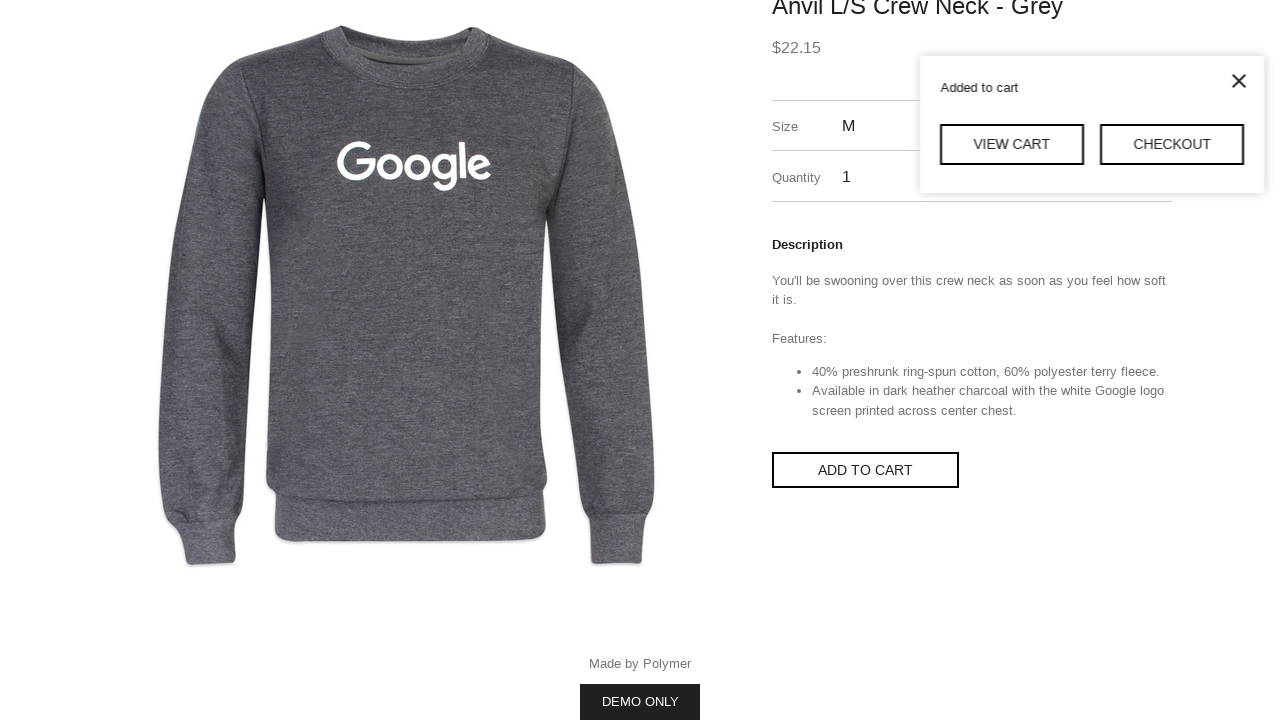

Clicked link to view cart
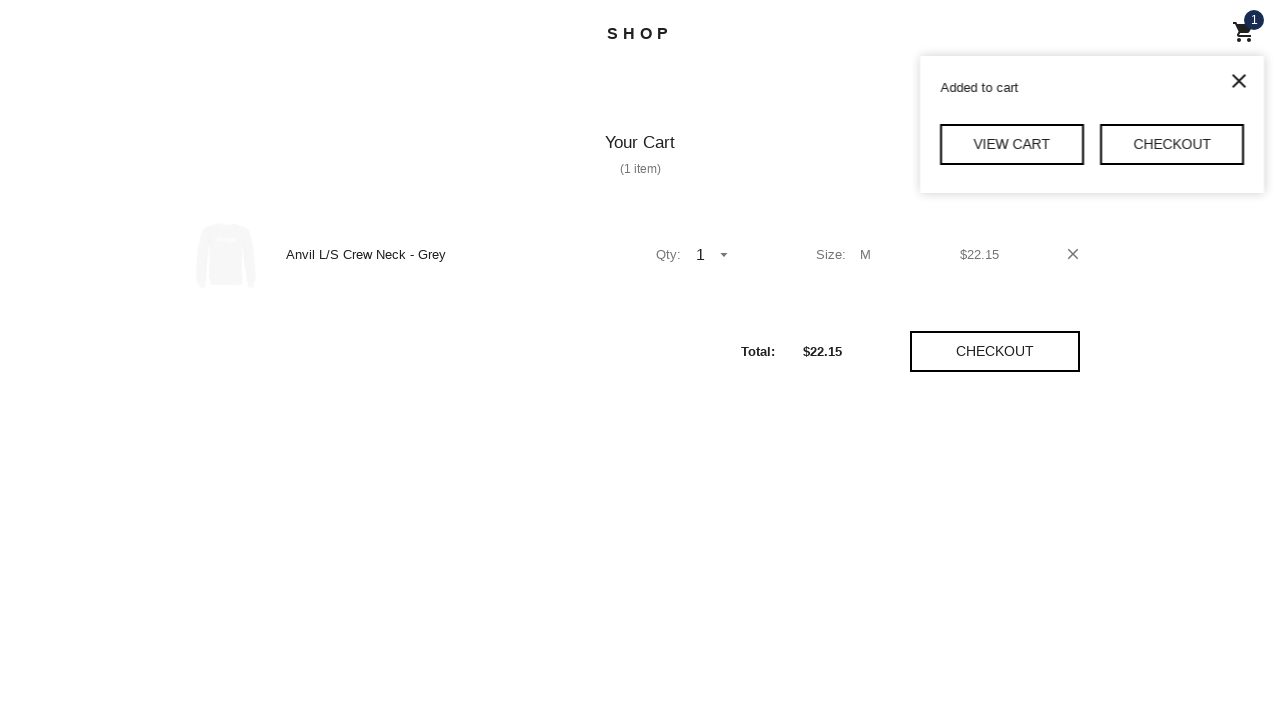

Waited 1000ms for cart page to load
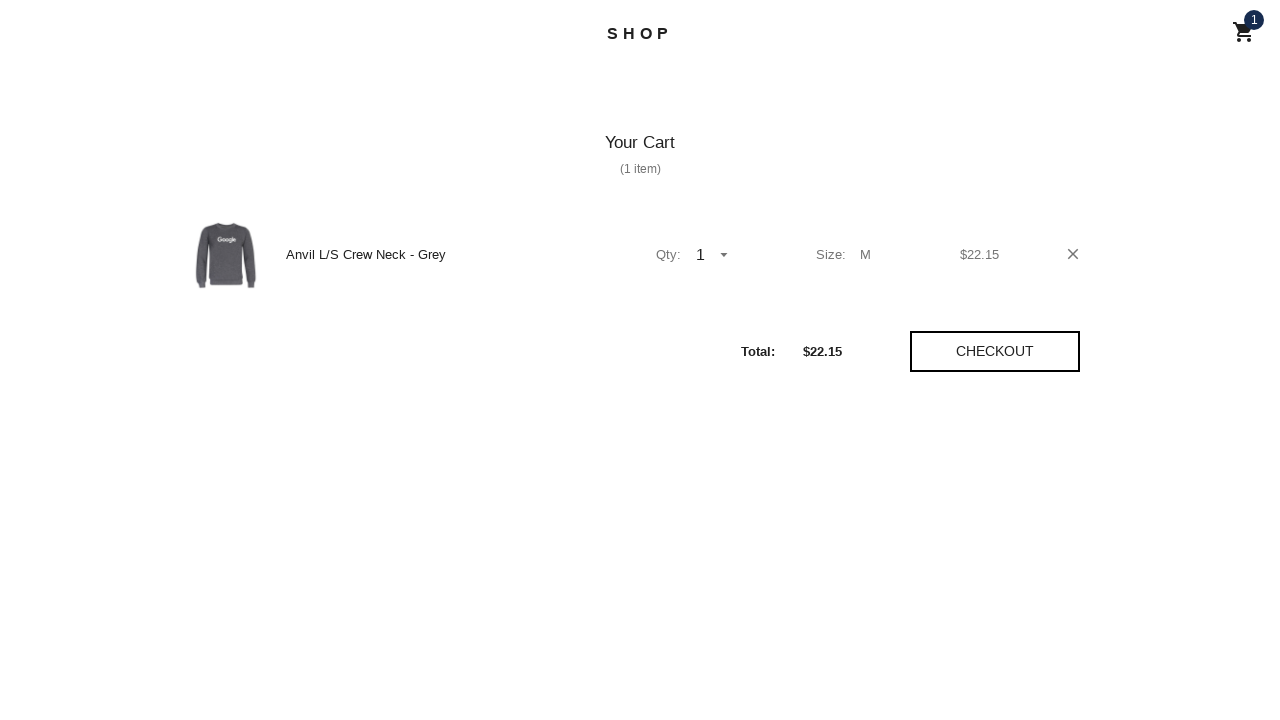

Accessed shadow DOM of shop-app cart element
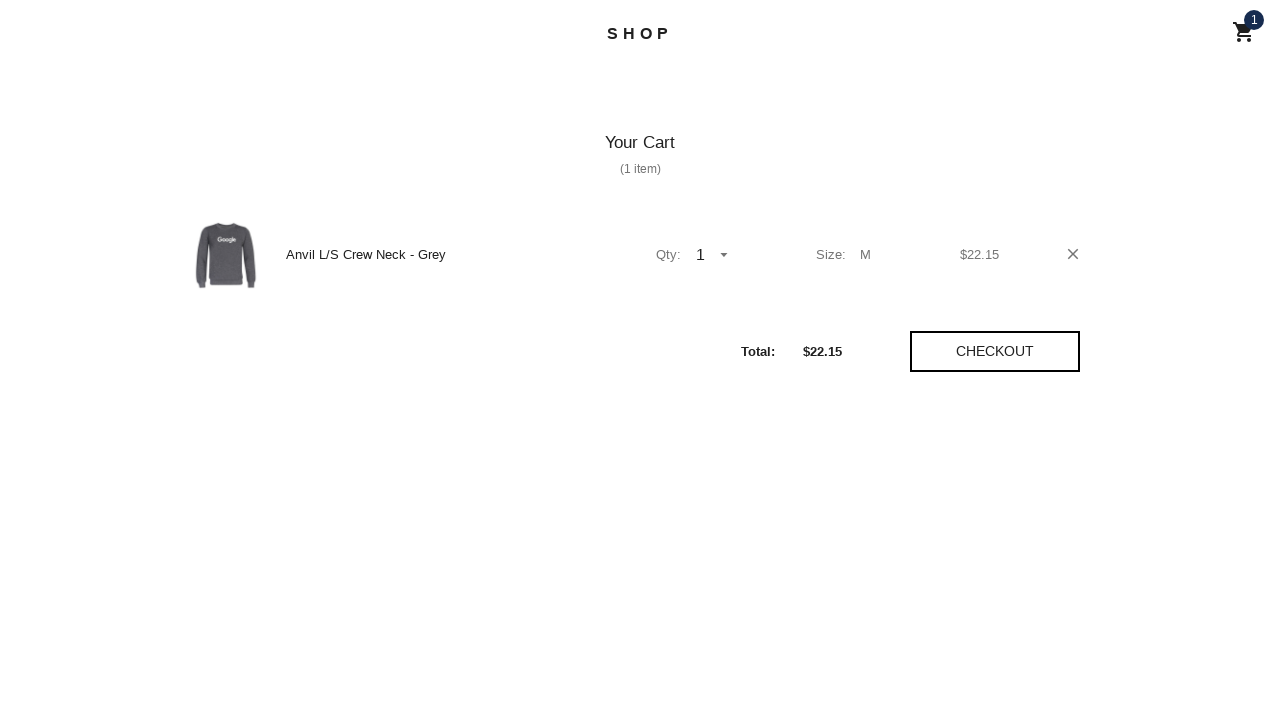

Accessed shadow DOM of shop-cart element
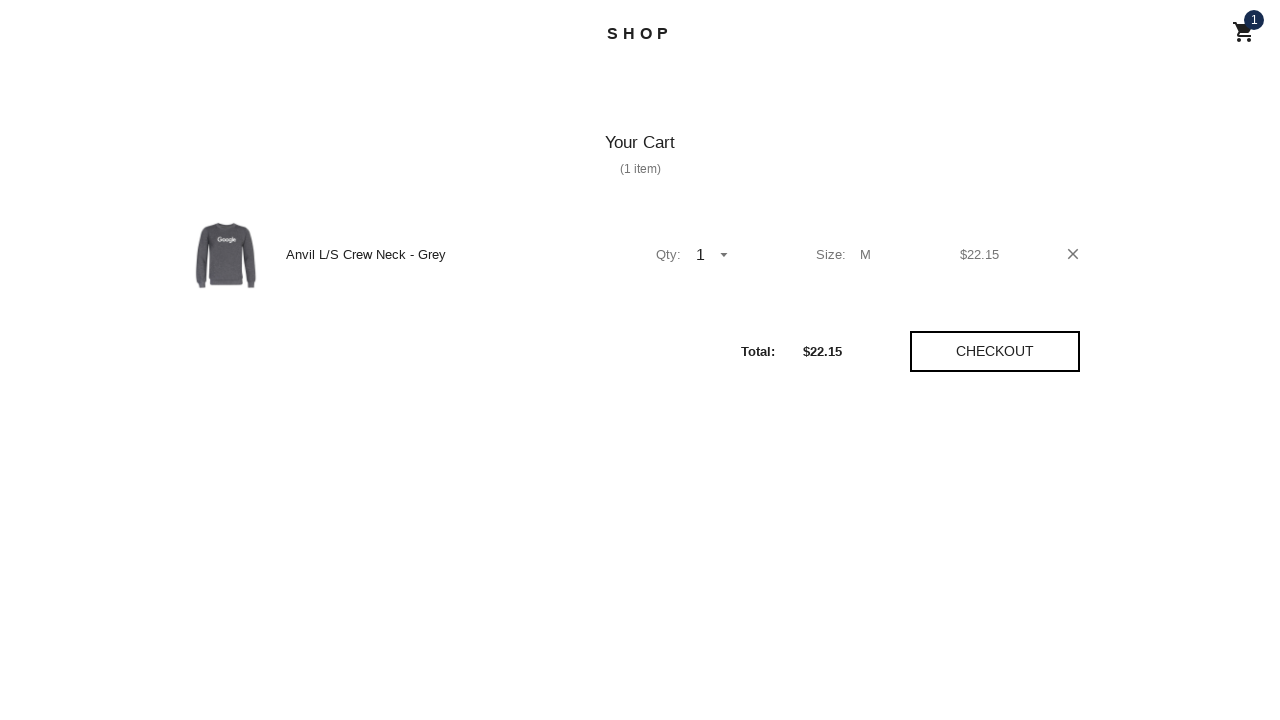

Accessed shadow DOM of shop-cart-item element
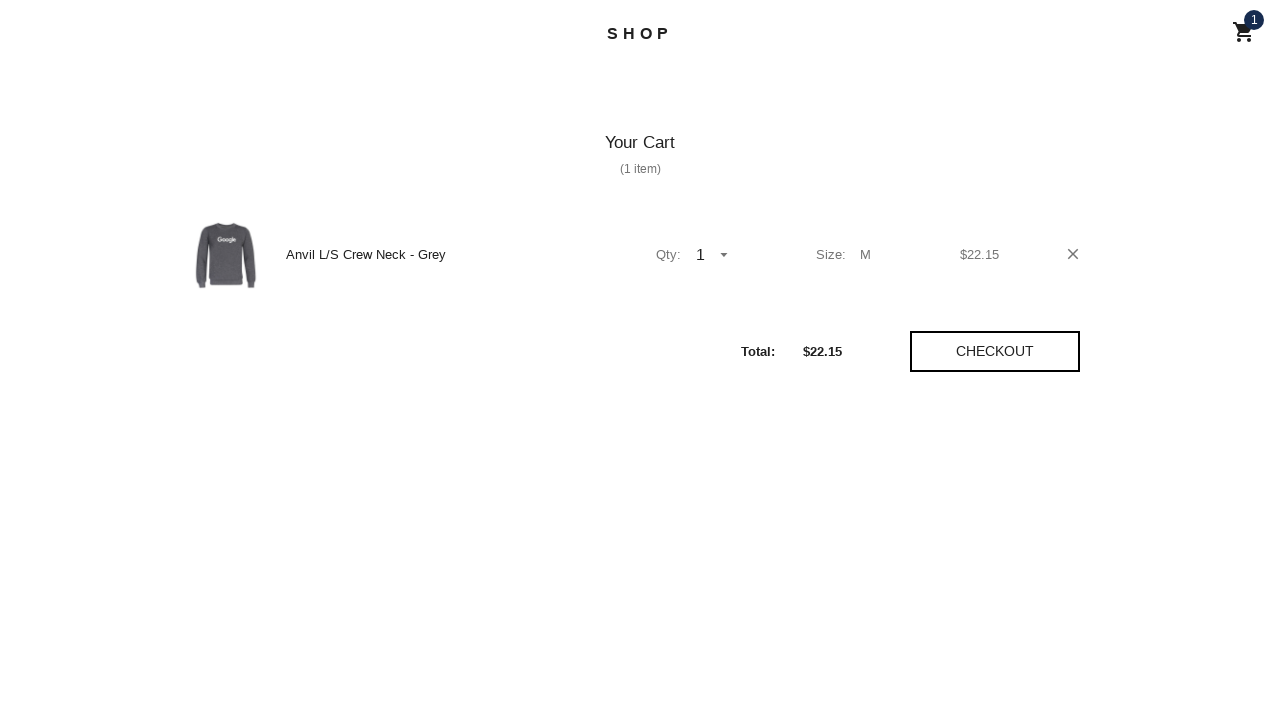

Accessed shadow DOM of delete button
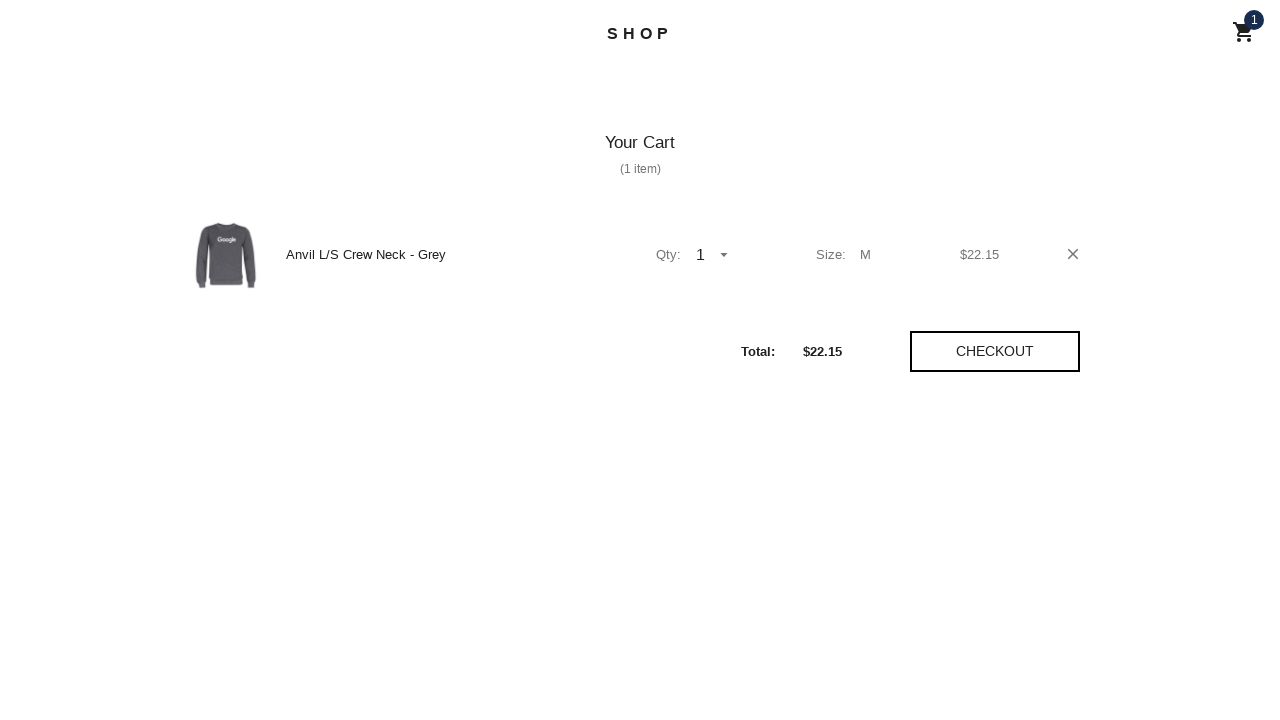

Clicked delete icon to remove item from cart
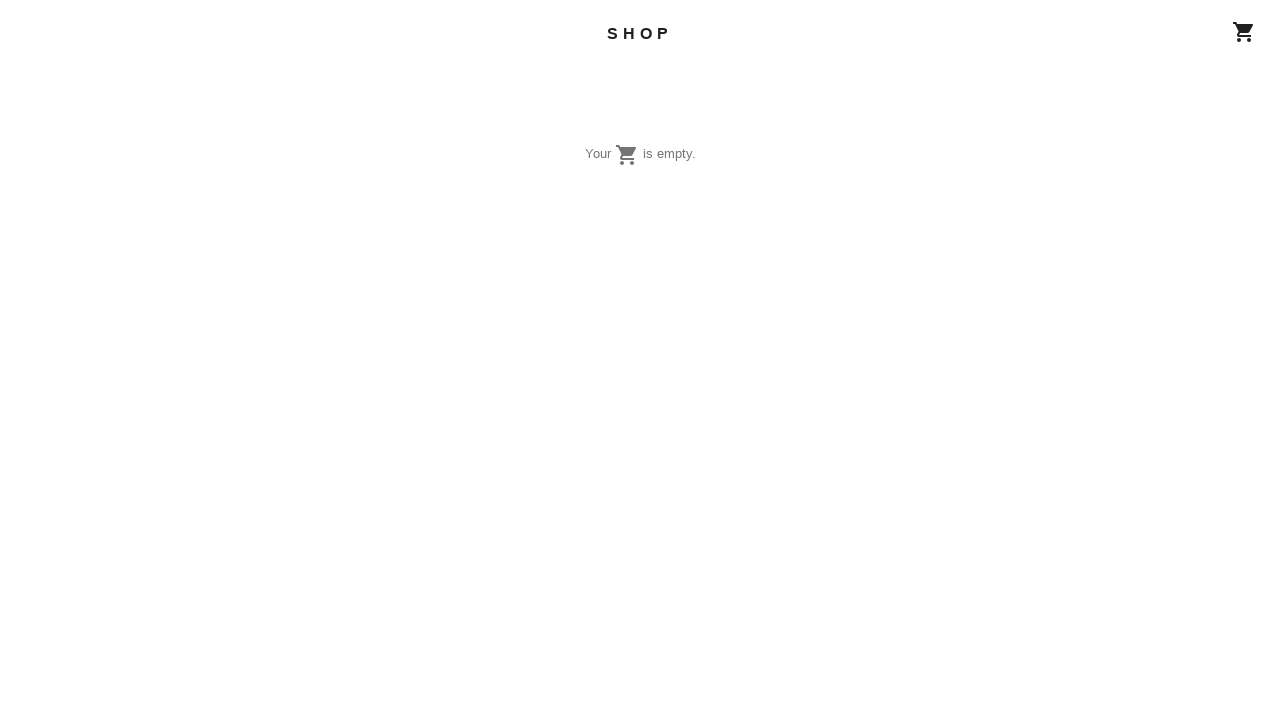

Waited 1000ms for item to be removed from cart
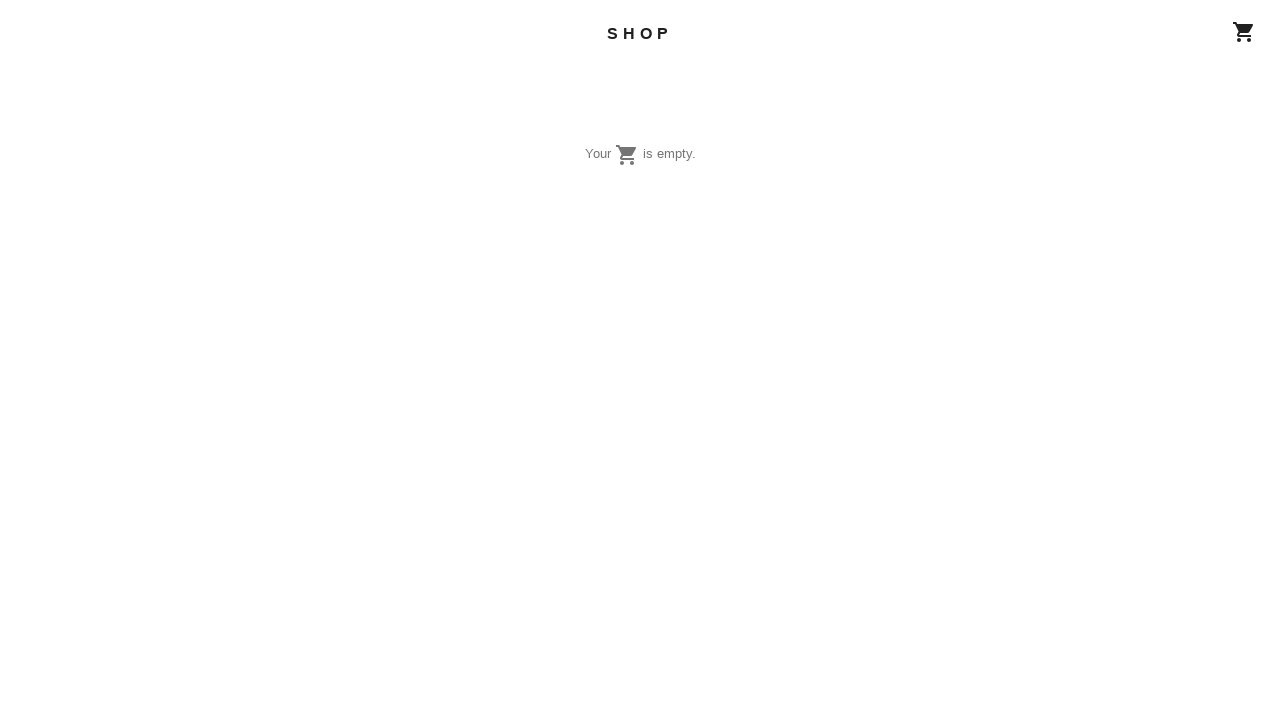

Accessed shadow DOM of shop-app cart element to verify empty state
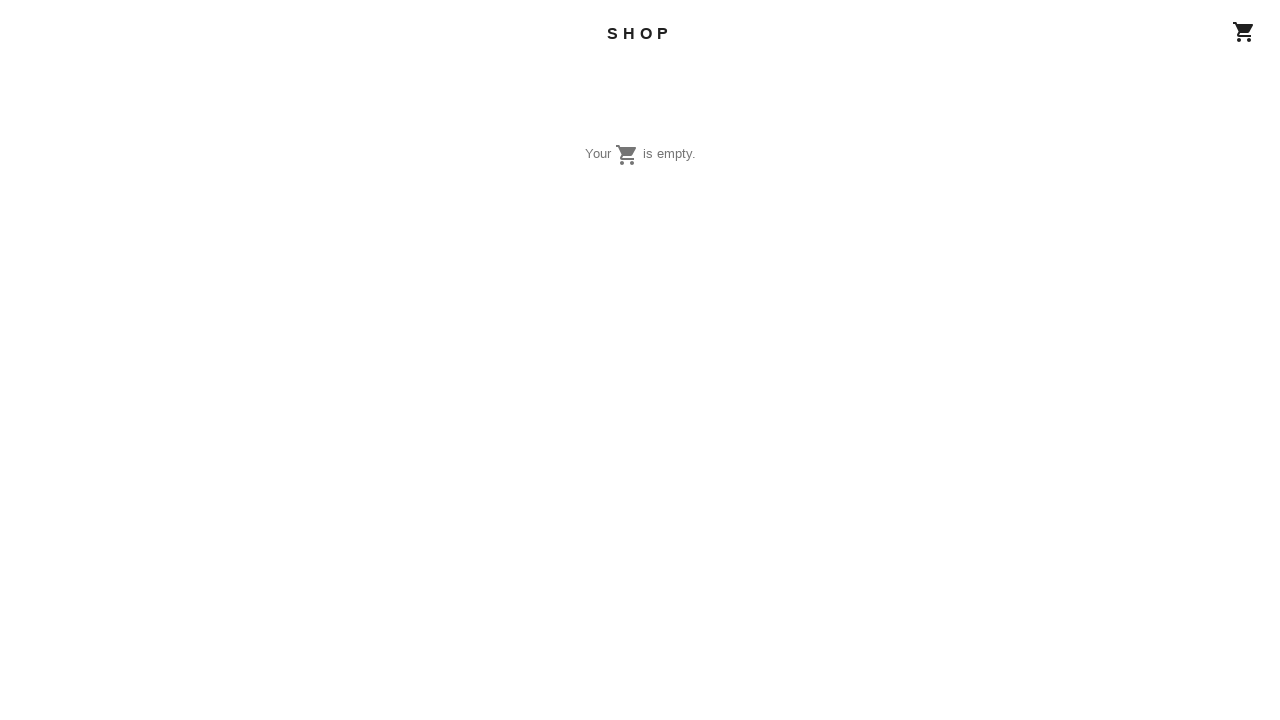

Accessed shadow DOM of shop-cart element to verify empty state
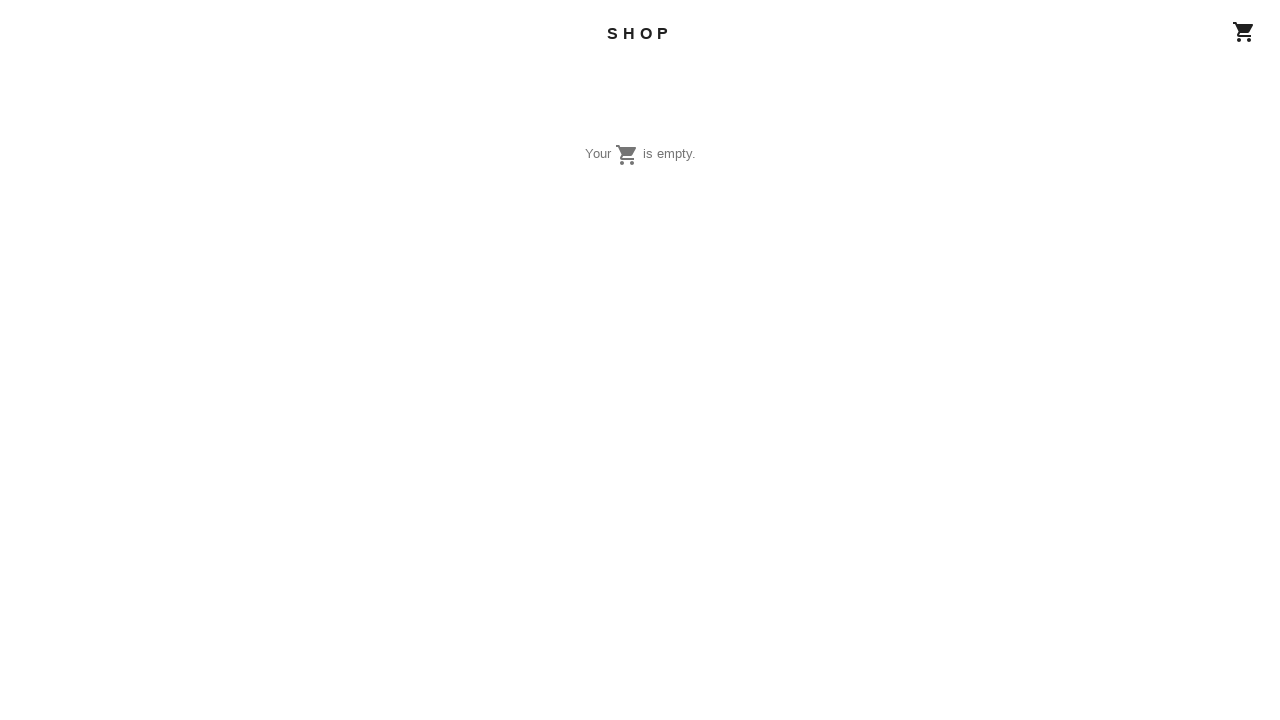

Verified cart page is displayed and cart is empty
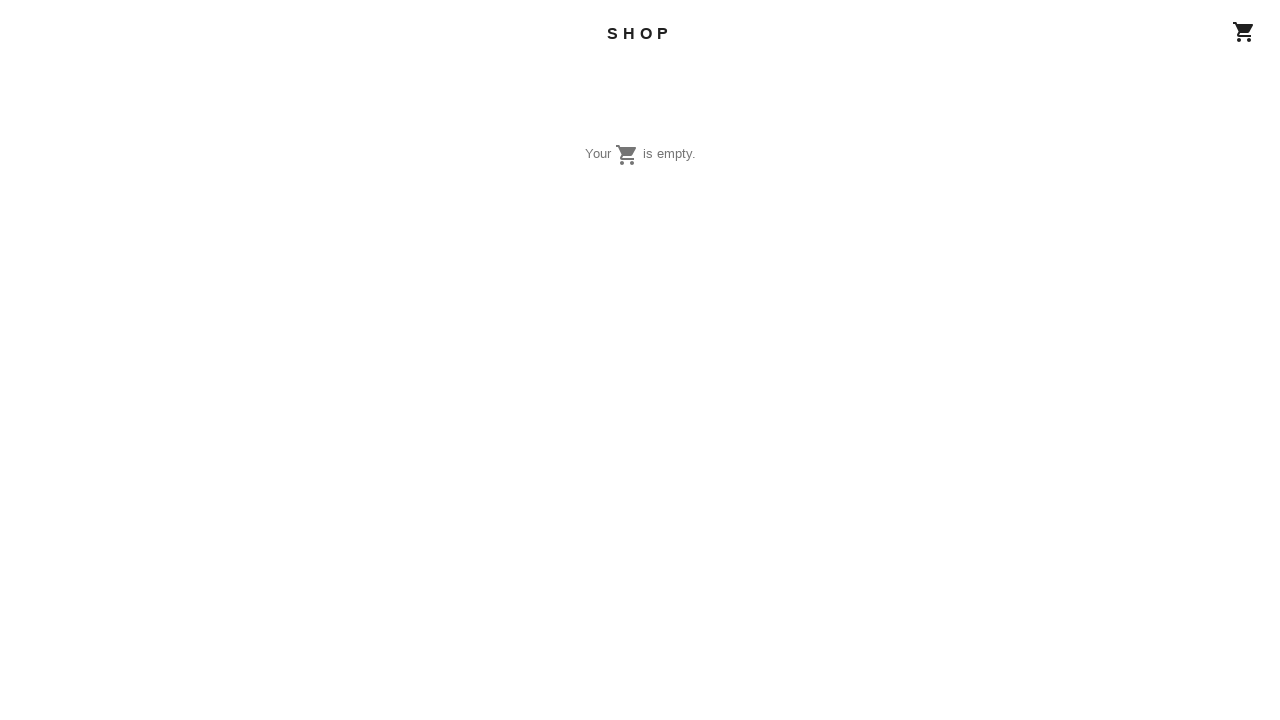

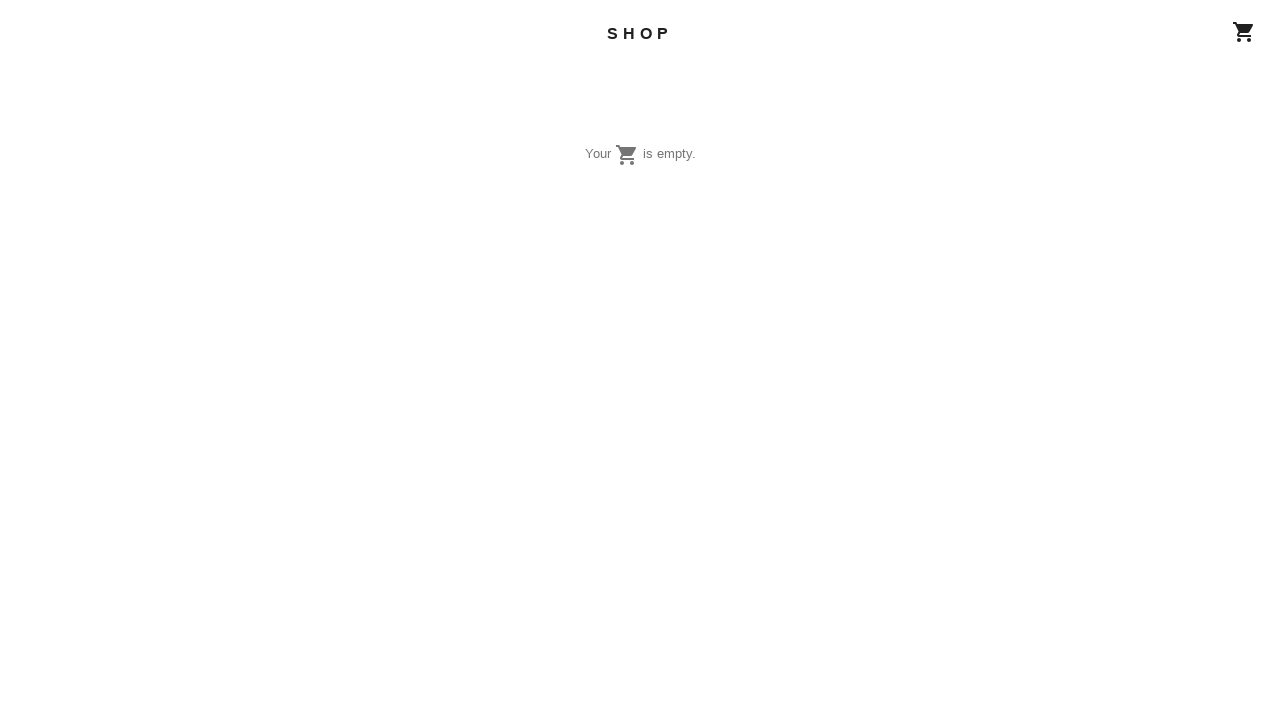